Tests the add/remove elements functionality by clicking the Add Element button, verifying the Delete button appears, clicking Delete, and verifying the page header remains visible

Starting URL: https://the-internet.herokuapp.com/add_remove_elements/

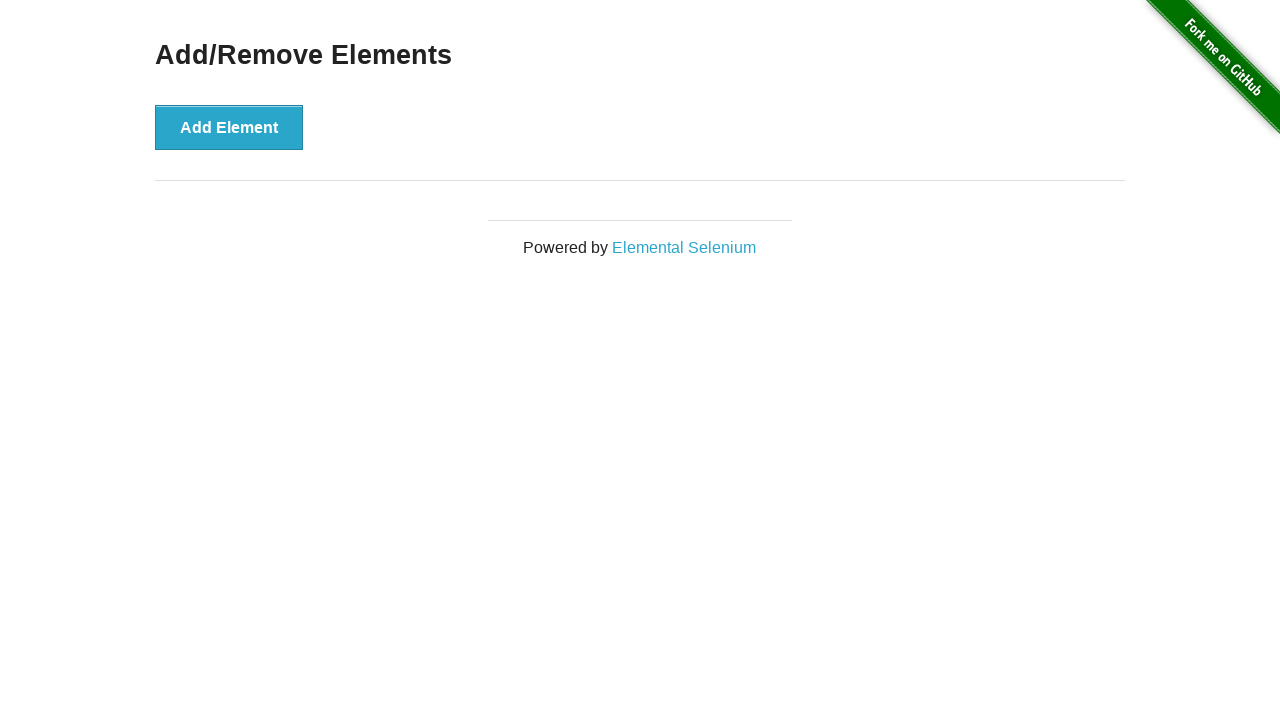

Clicked the Add Element button at (229, 127) on button[onclick='addElement()']
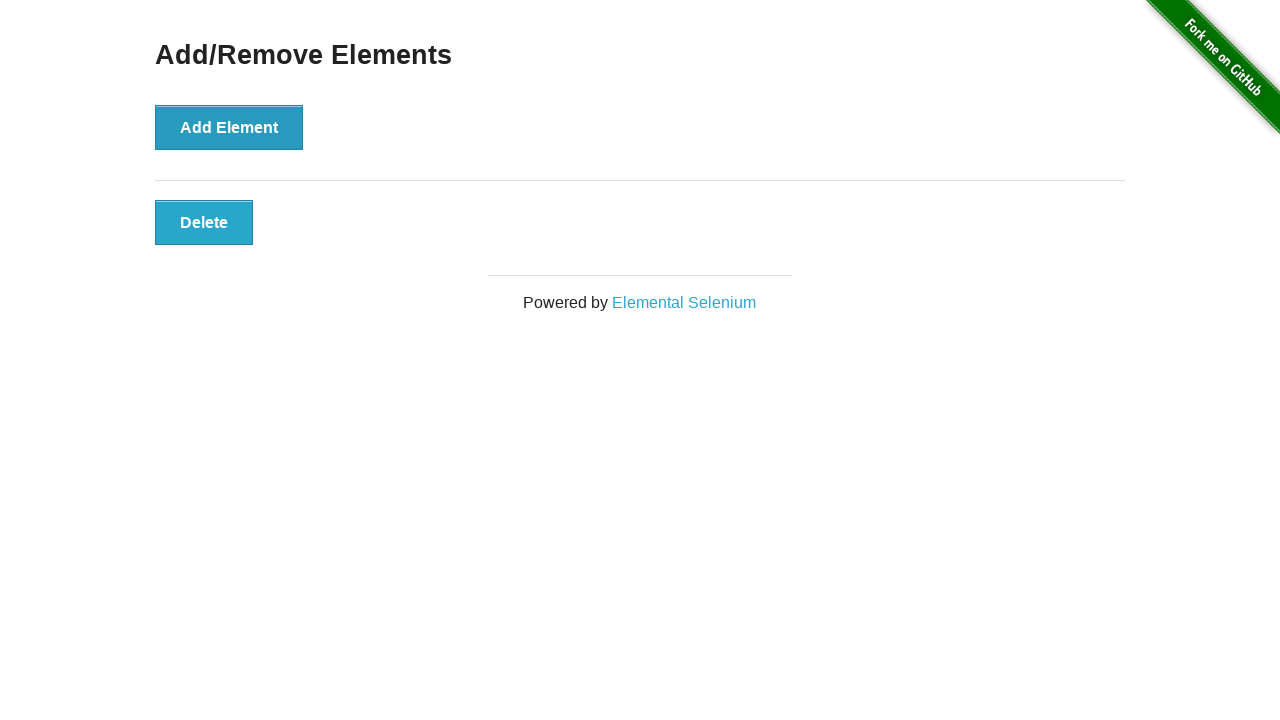

Delete button appeared and is visible
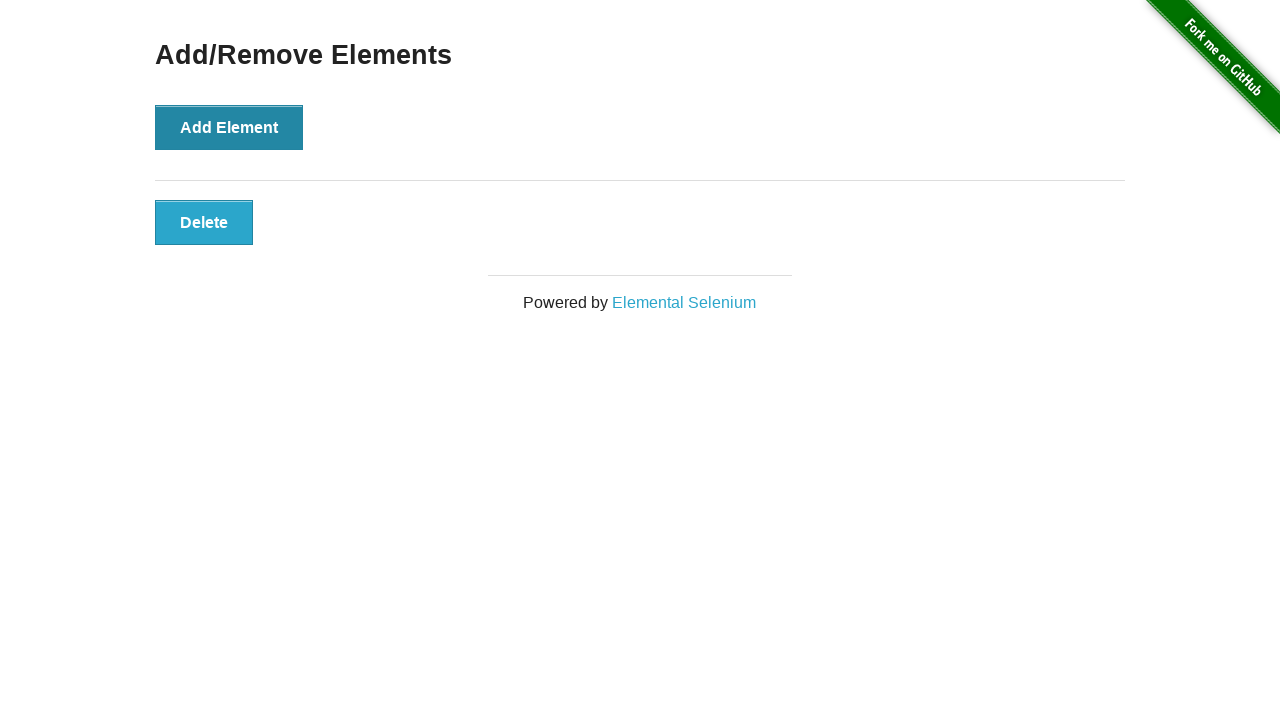

Clicked the Delete button at (204, 222) on button[onclick='deleteElement()']
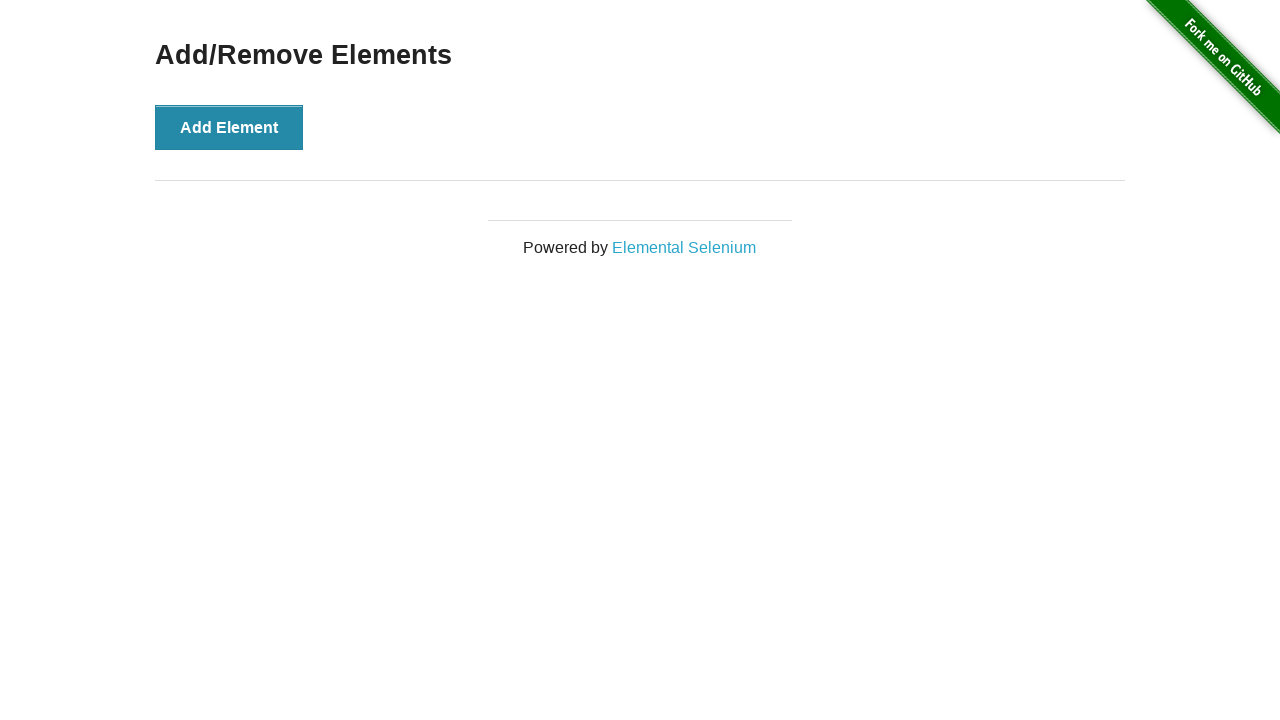

Verified page header (h3) is still visible after delete
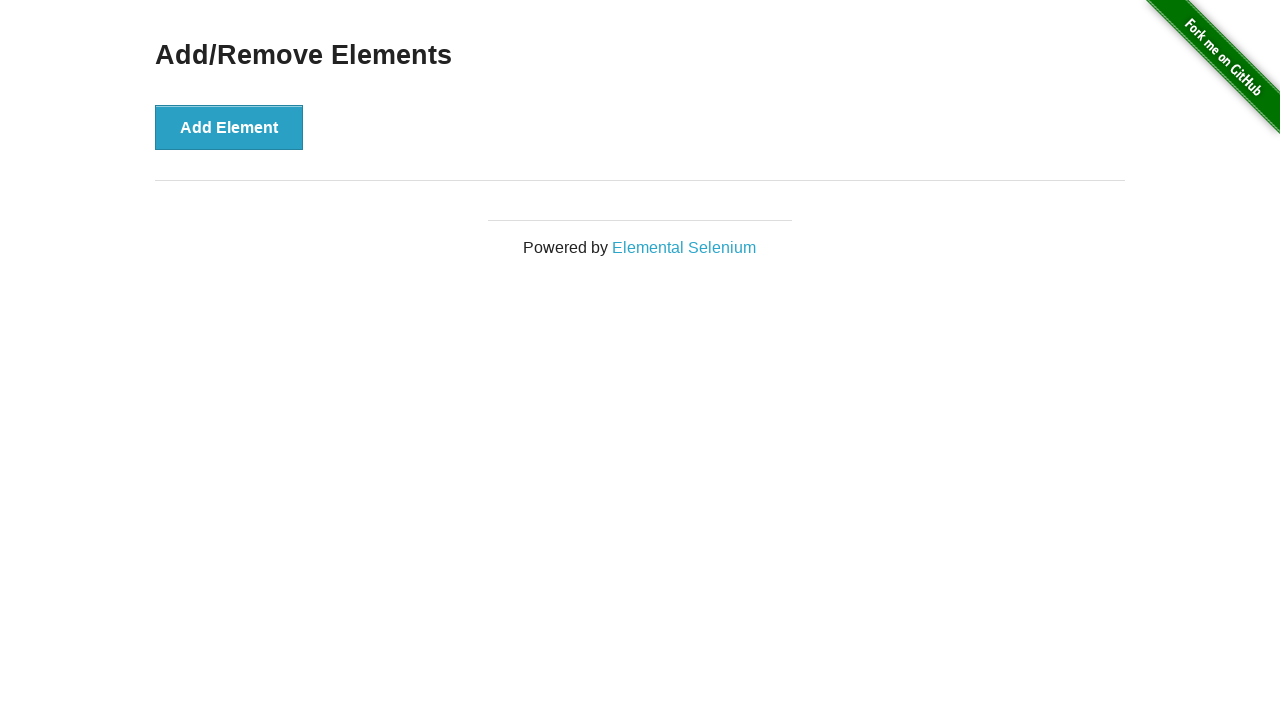

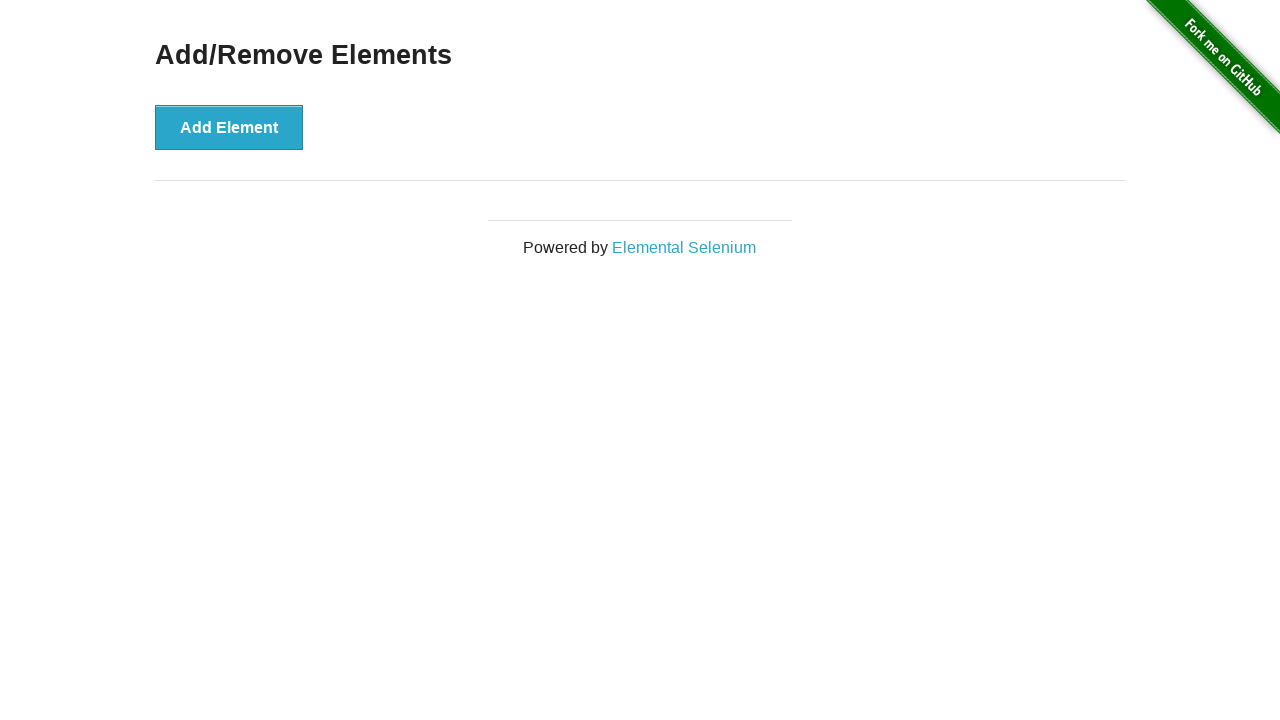